Tests jQuery UI datepicker functionality by navigating to the datepicker demo page, switching to an iframe, and selecting a specific date from the calendar widget

Starting URL: http://jqueryui.com

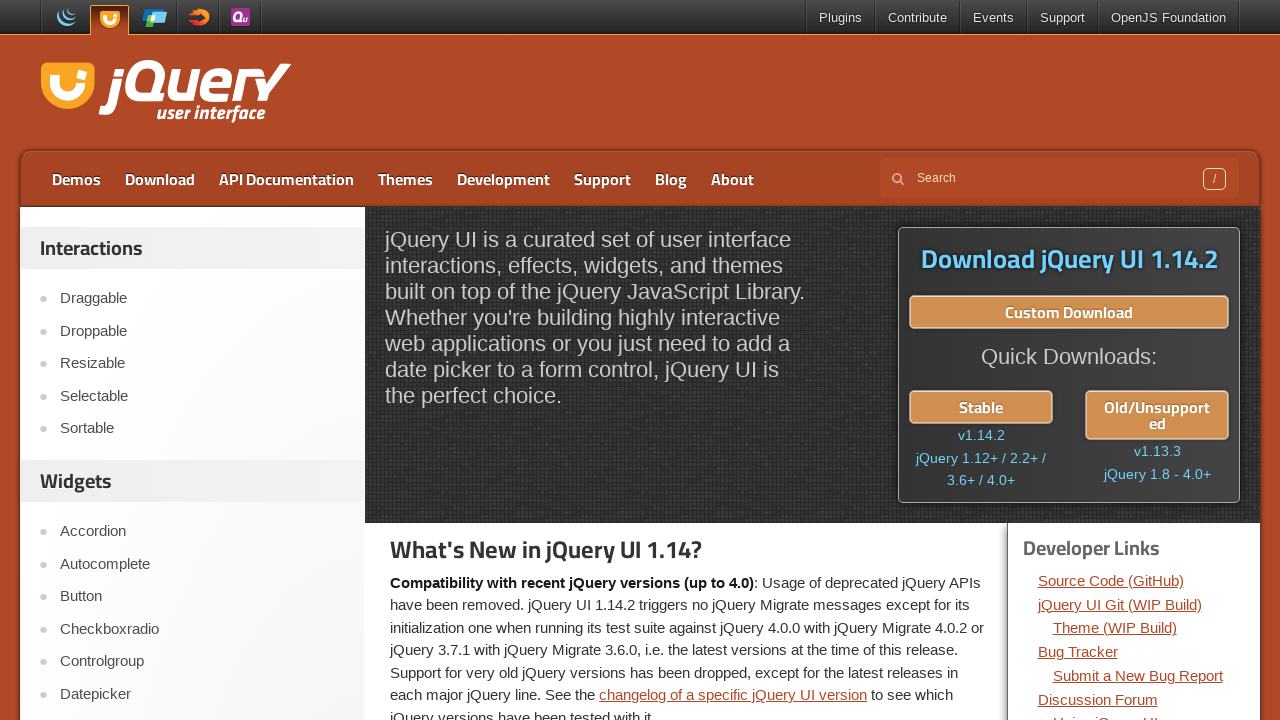

Located datepicker link in sidebar
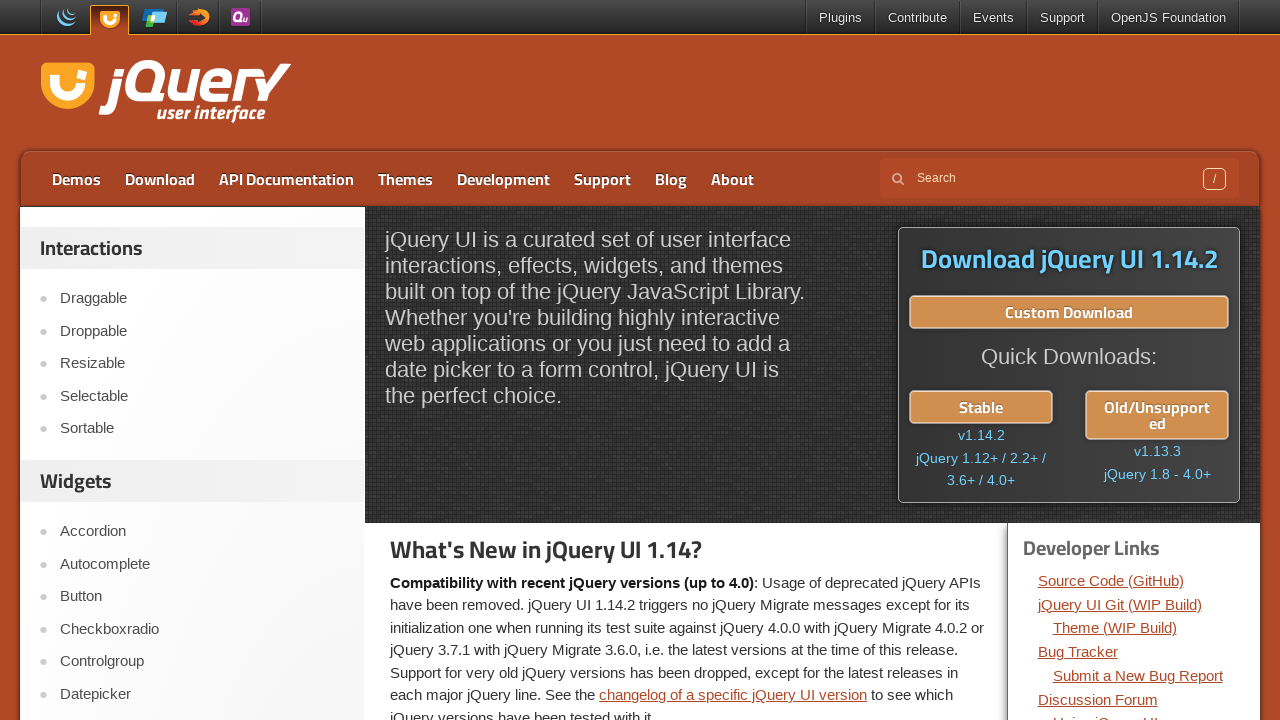

Scrolled datepicker link into view
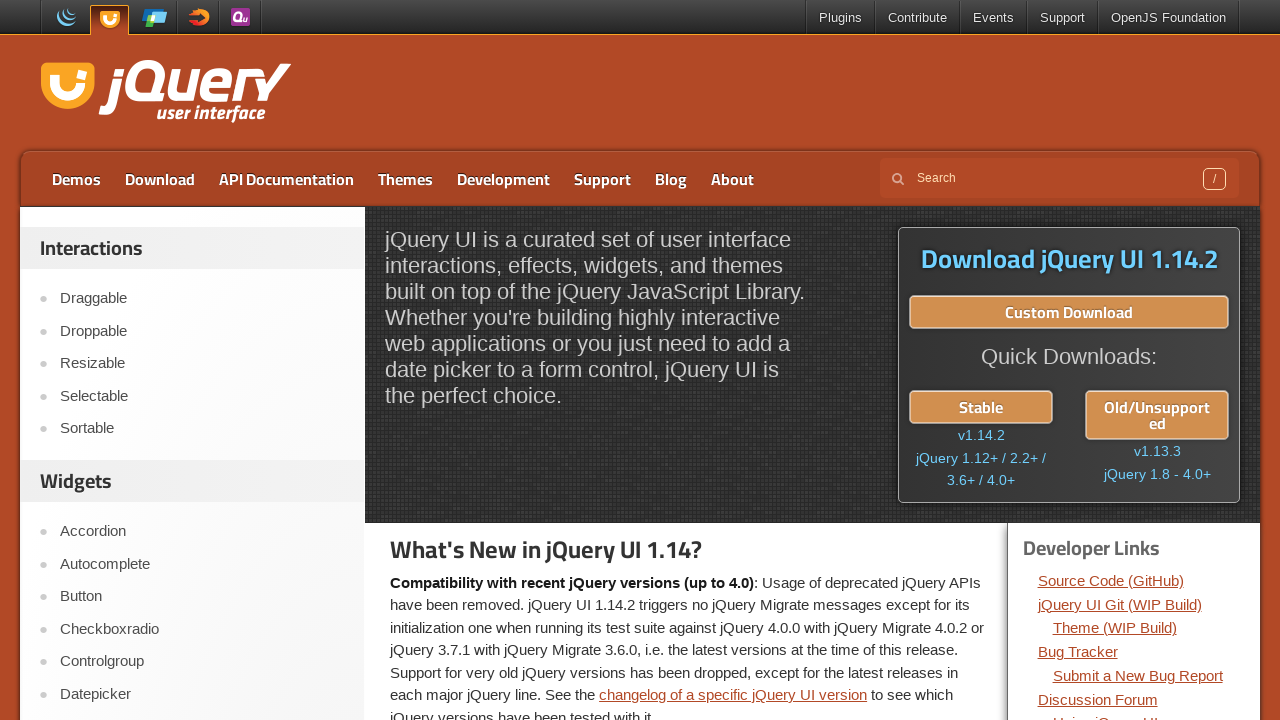

Clicked on datepicker link at (202, 694) on xpath=.//*[@id='sidebar']/aside[2]/ul/li[6]/a
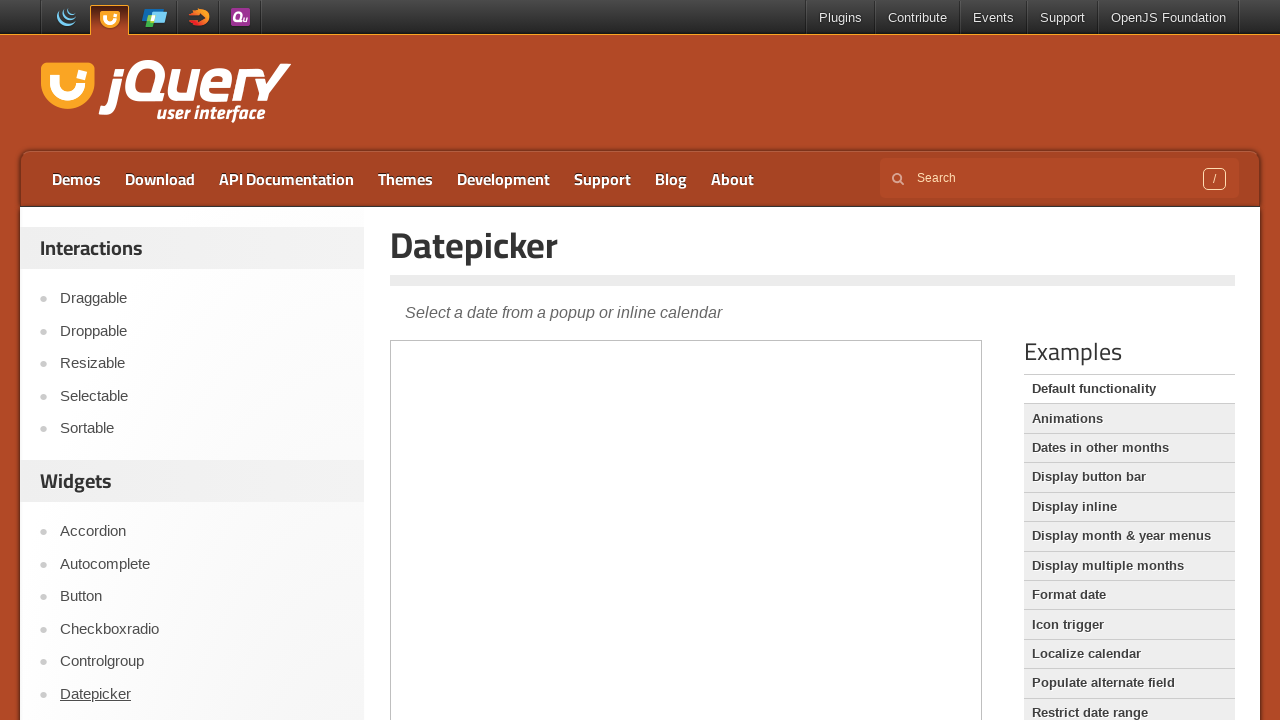

Located iframe containing datepicker demo
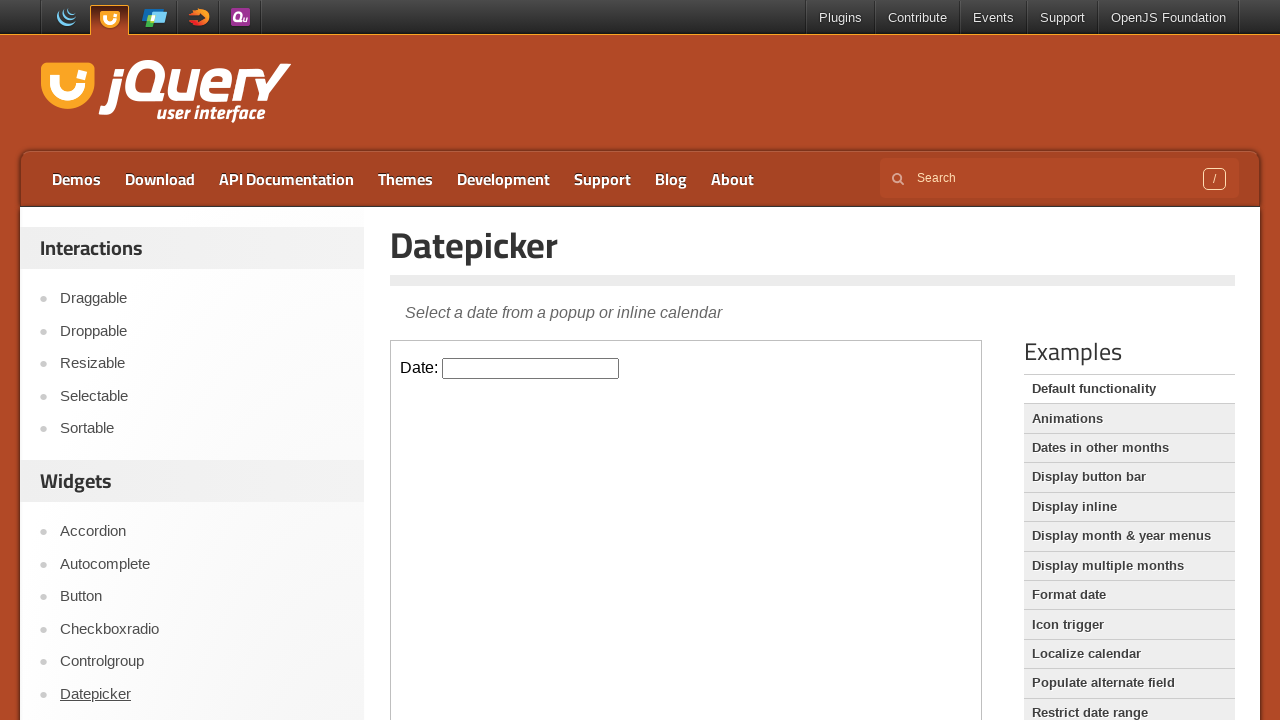

Clicked datepicker input field to open calendar at (531, 368) on xpath=.//*[@id='content']/iframe >> internal:control=enter-frame >> #datepicker
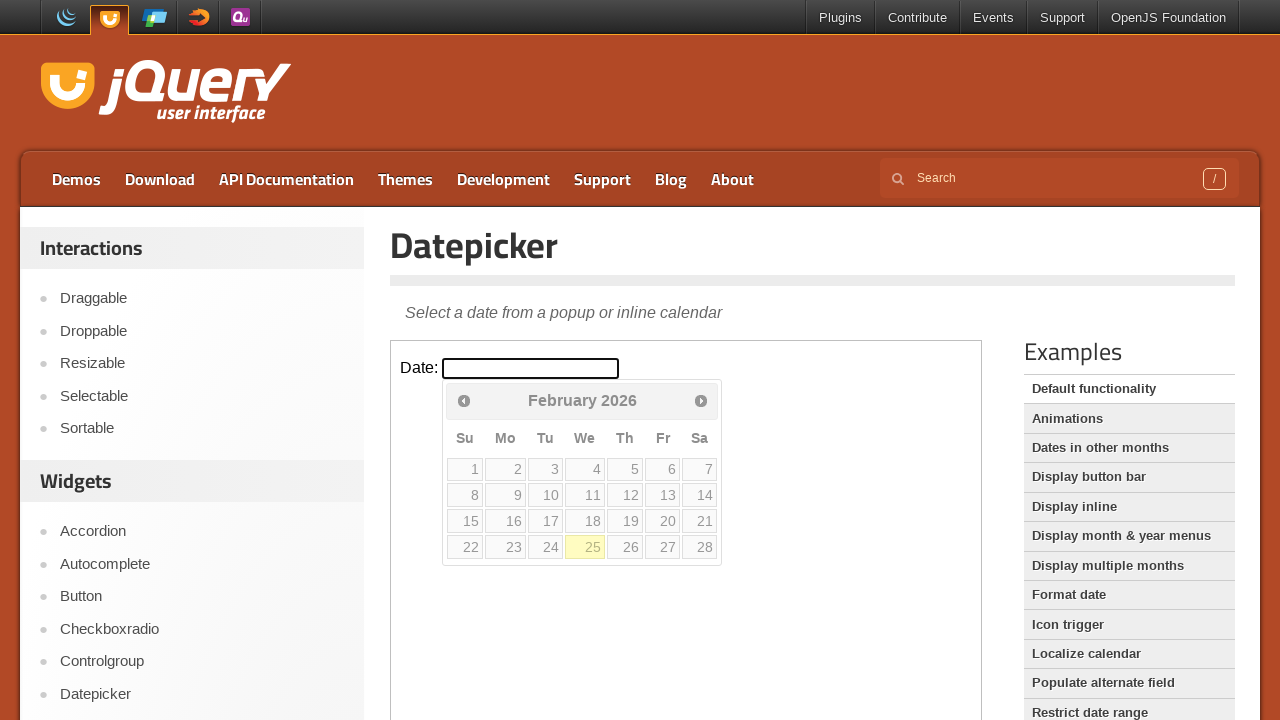

Retrieved current month from calendar: February
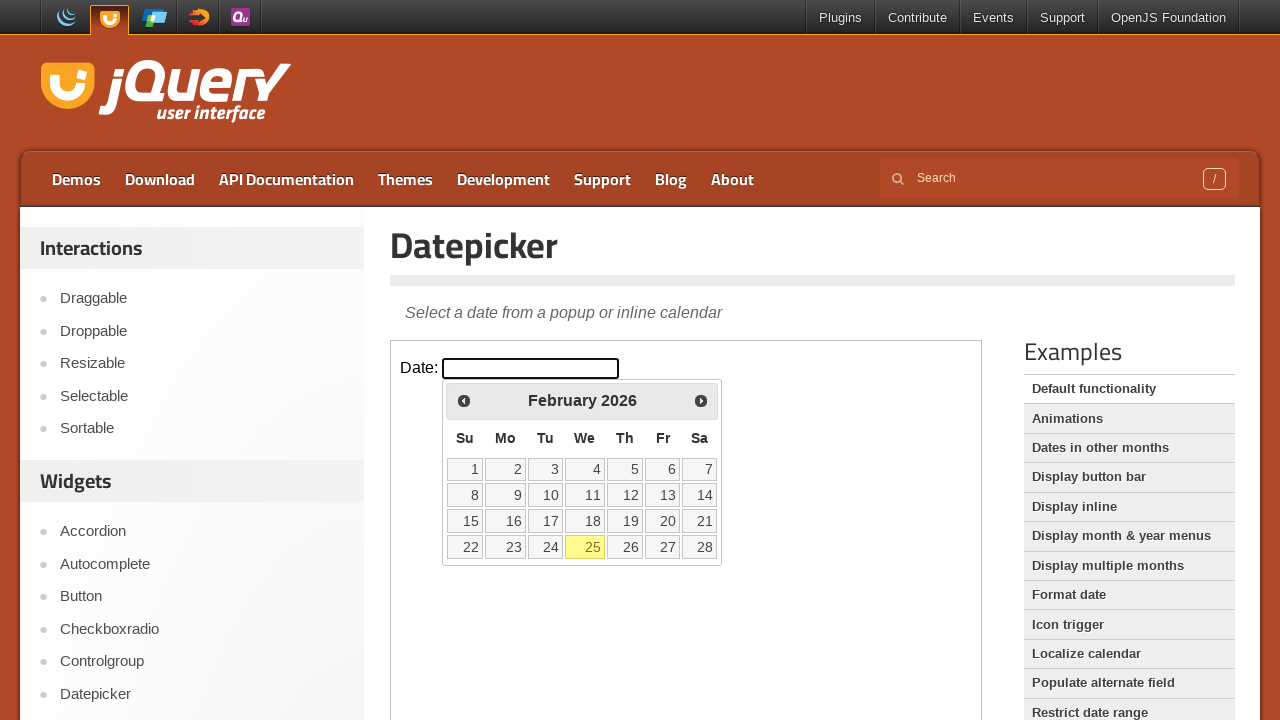

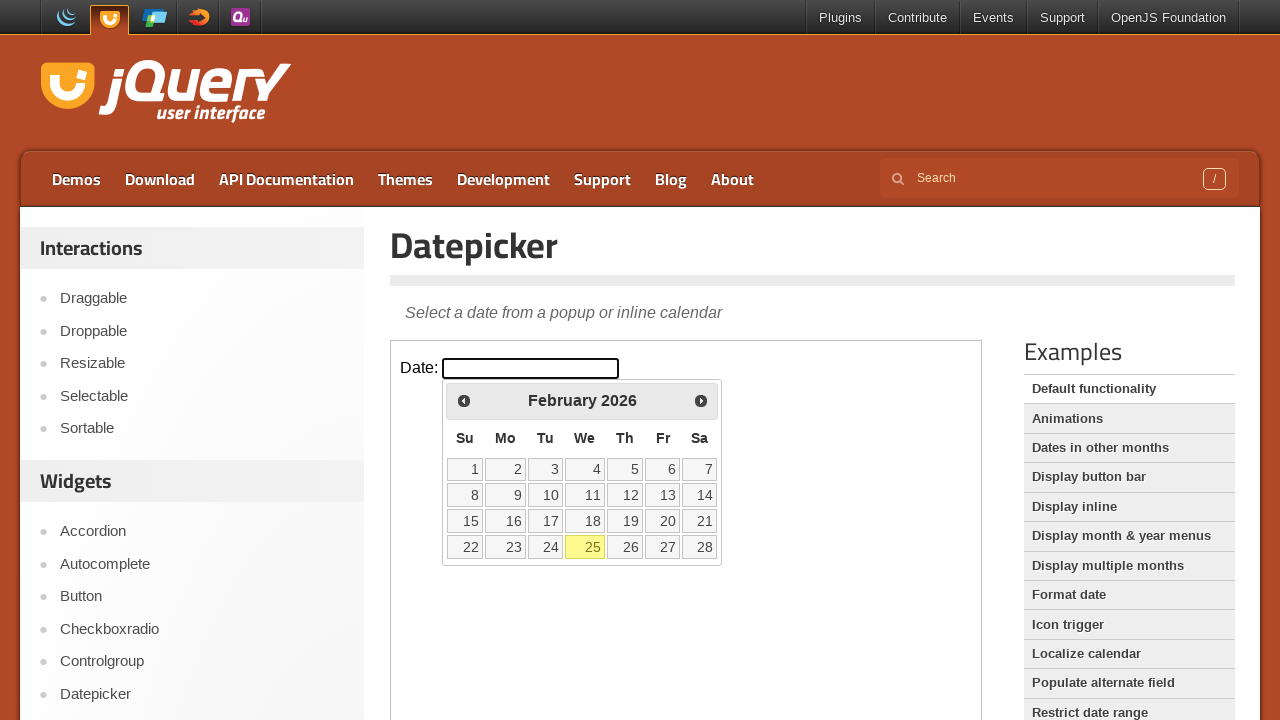